Tests element visibility toggle by clicking hide and show buttons for a textbox element.

Starting URL: https://rahulshettyacademy.com/AutomationPractice/

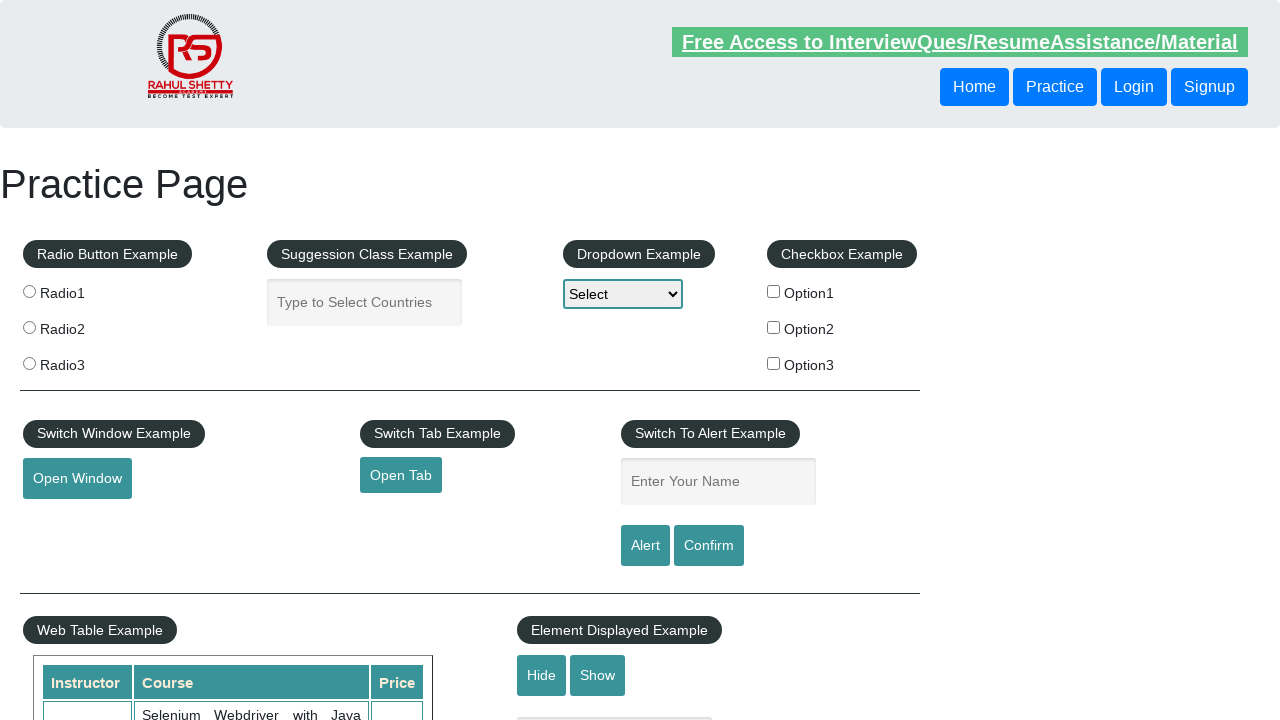

Clicked hide textbox button at (542, 675) on #hide-textbox
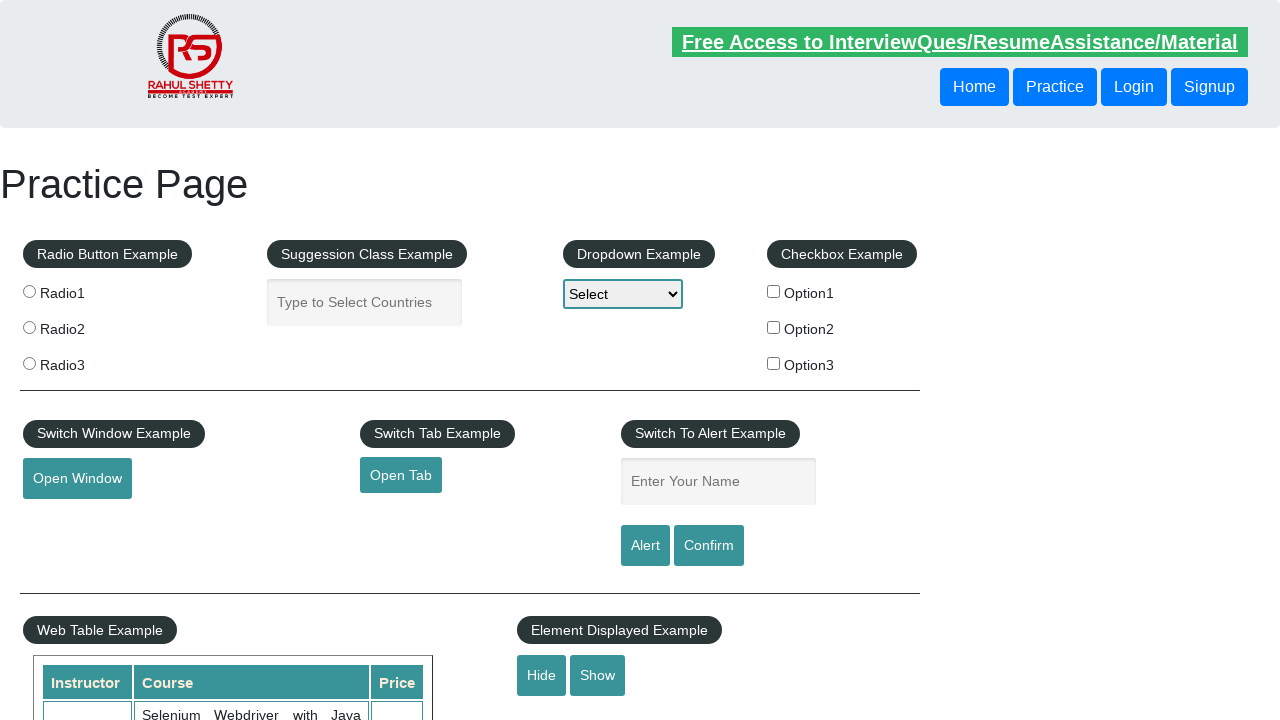

Clicked show textbox button at (598, 675) on #show-textbox
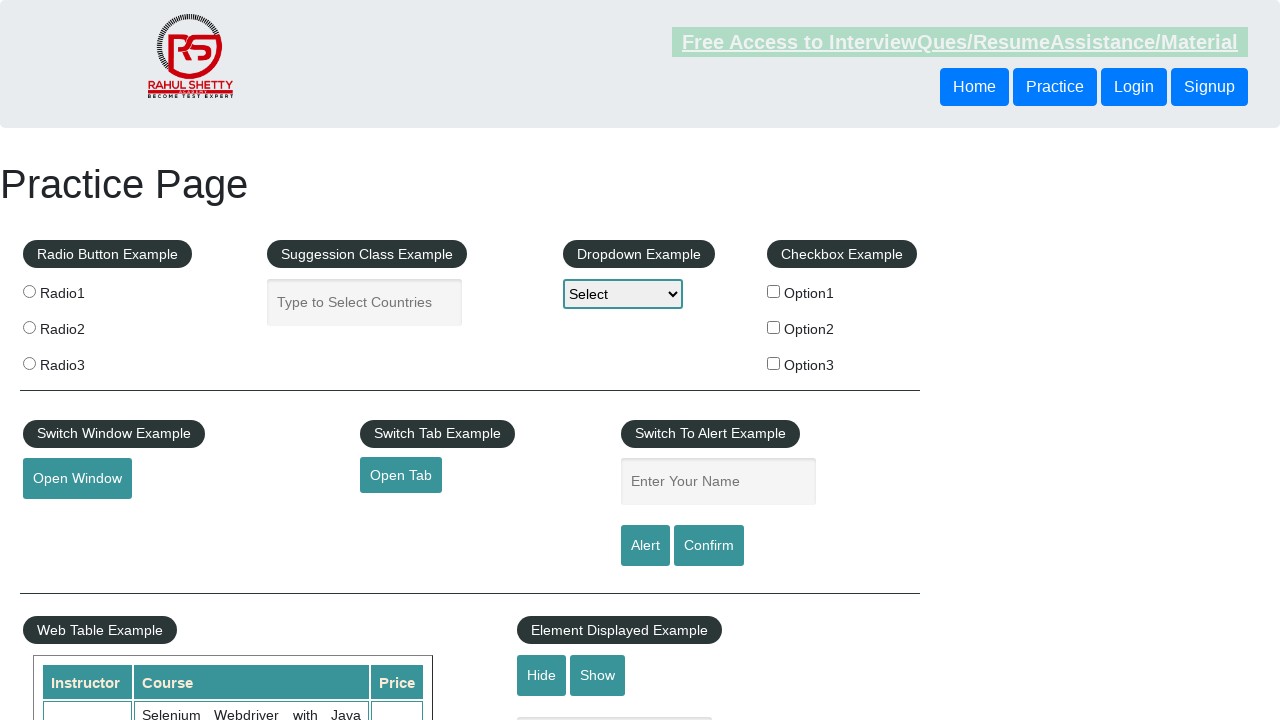

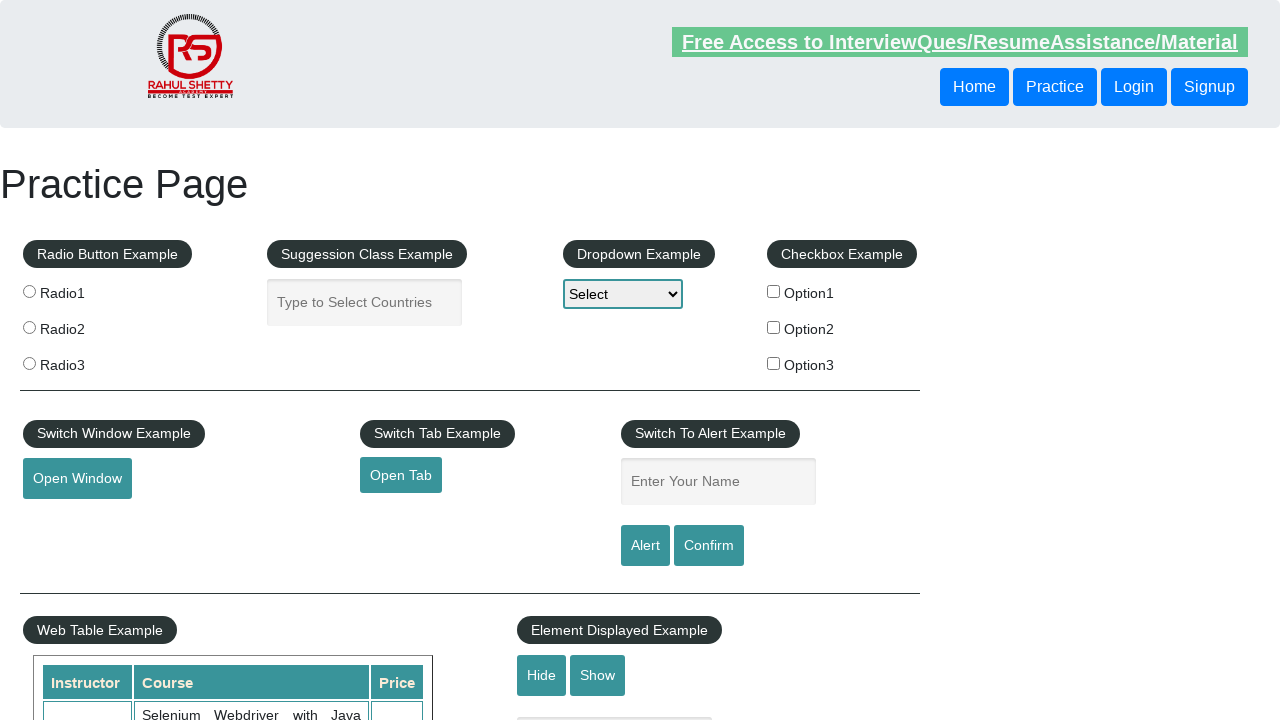